Tests form interactions on a practice Angular page by clicking checkboxes, selecting radio buttons, choosing dropdown options, filling password field, submitting the form, and then navigating to the shop to add a product to cart.

Starting URL: https://rahulshettyacademy.com/angularpractice/

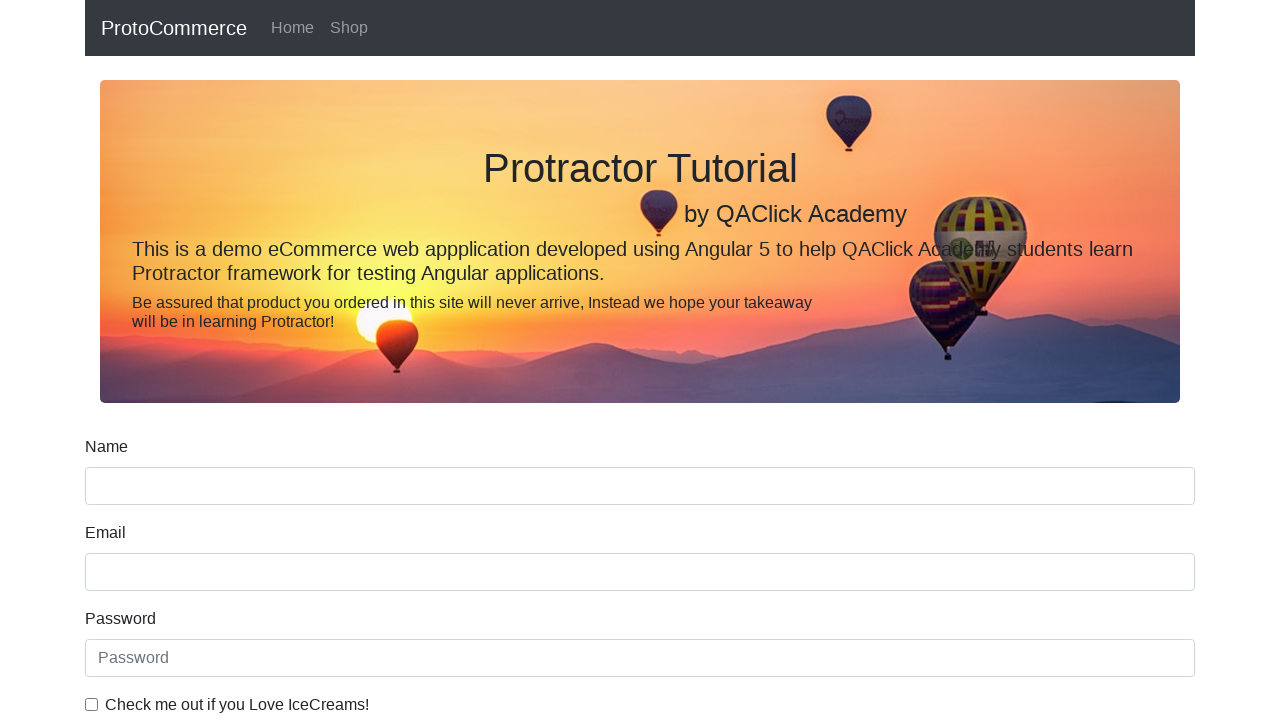

Clicked ice cream checkbox at (92, 704) on internal:label="Check me out if you Love IceCreams!"i
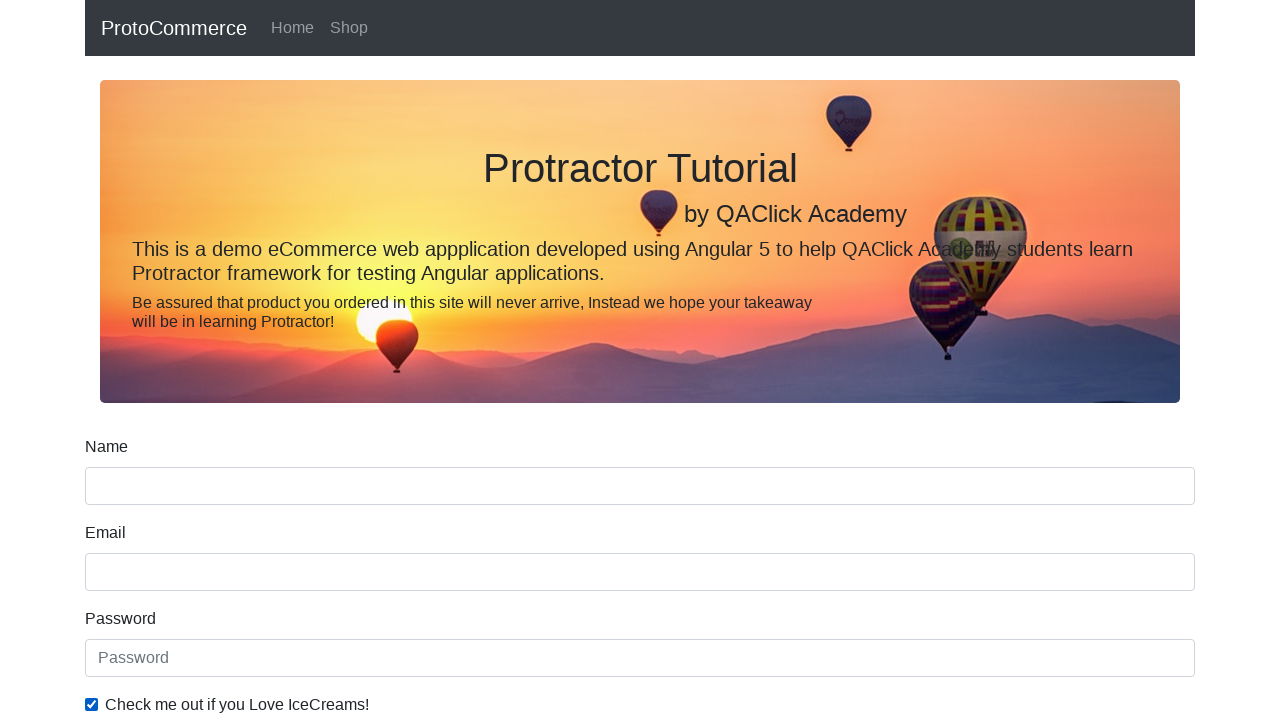

Selected 'Employed' radio button at (326, 360) on internal:label="Employed"i
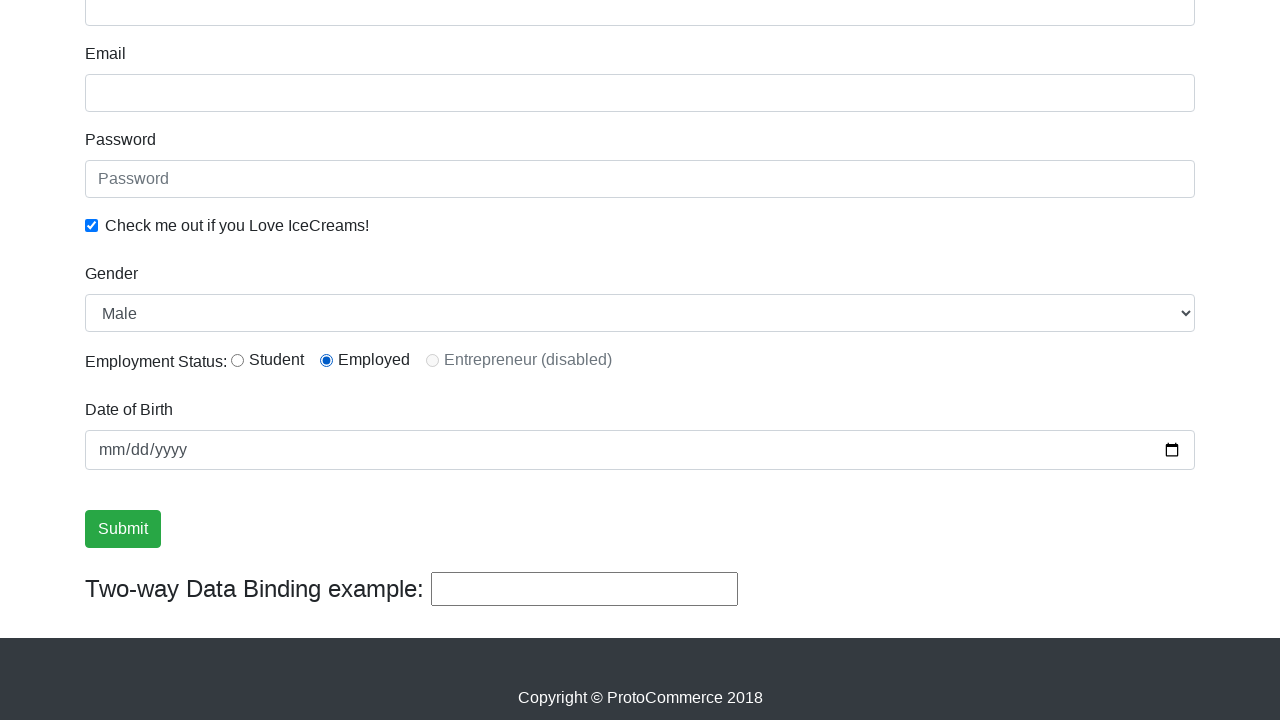

Selected 'Female' from gender dropdown on internal:label="Gender"i
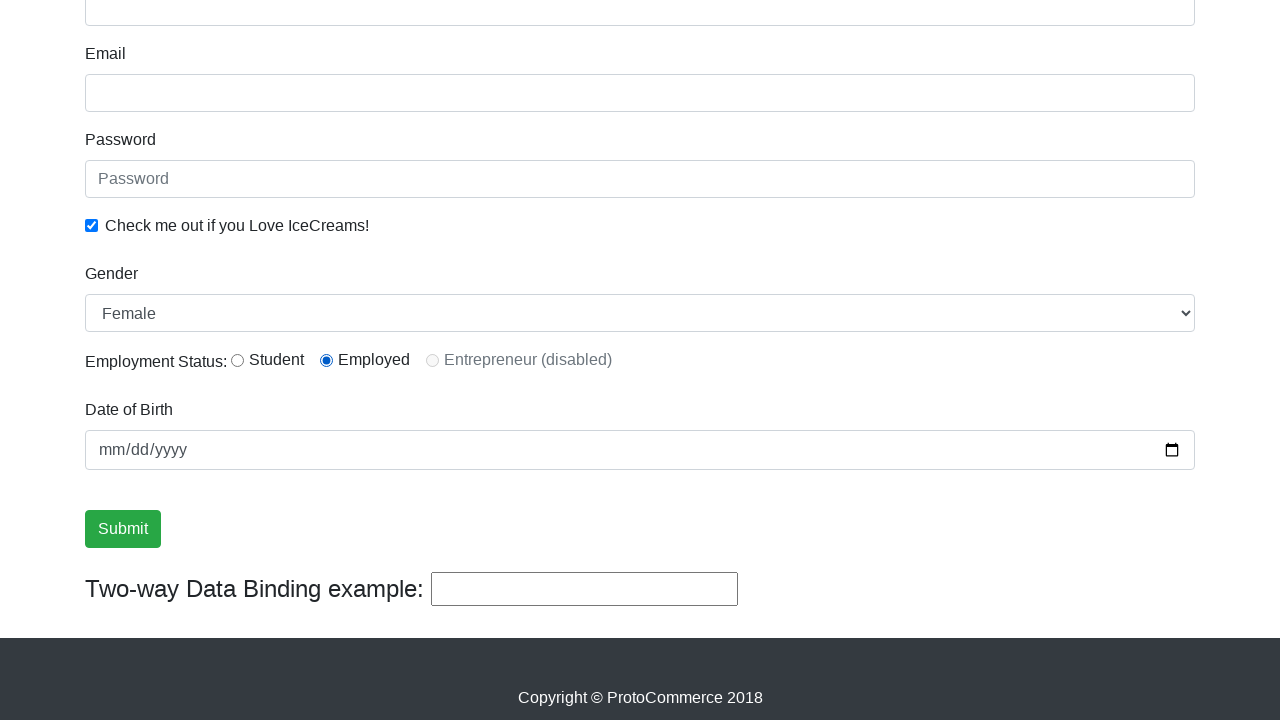

Filled password field with 'abc123' on internal:attr=[placeholder="Password"i]
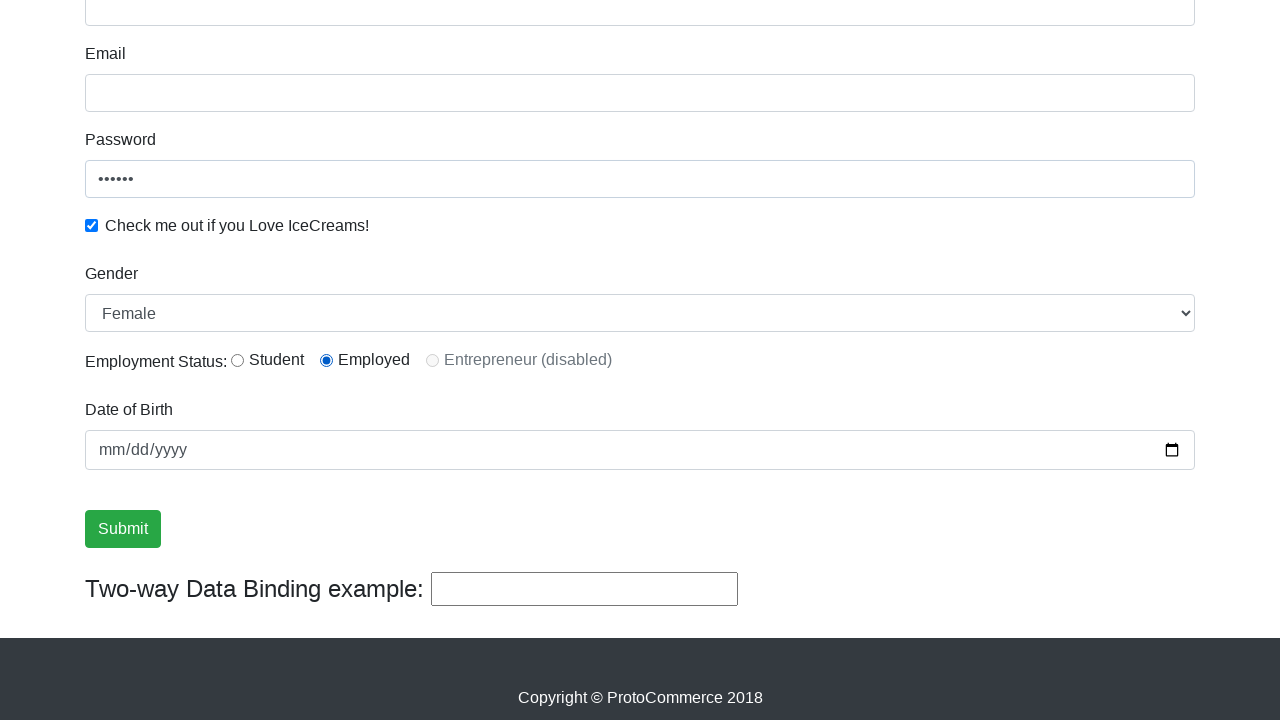

Clicked Submit button at (123, 529) on internal:role=button[name="Submit"i]
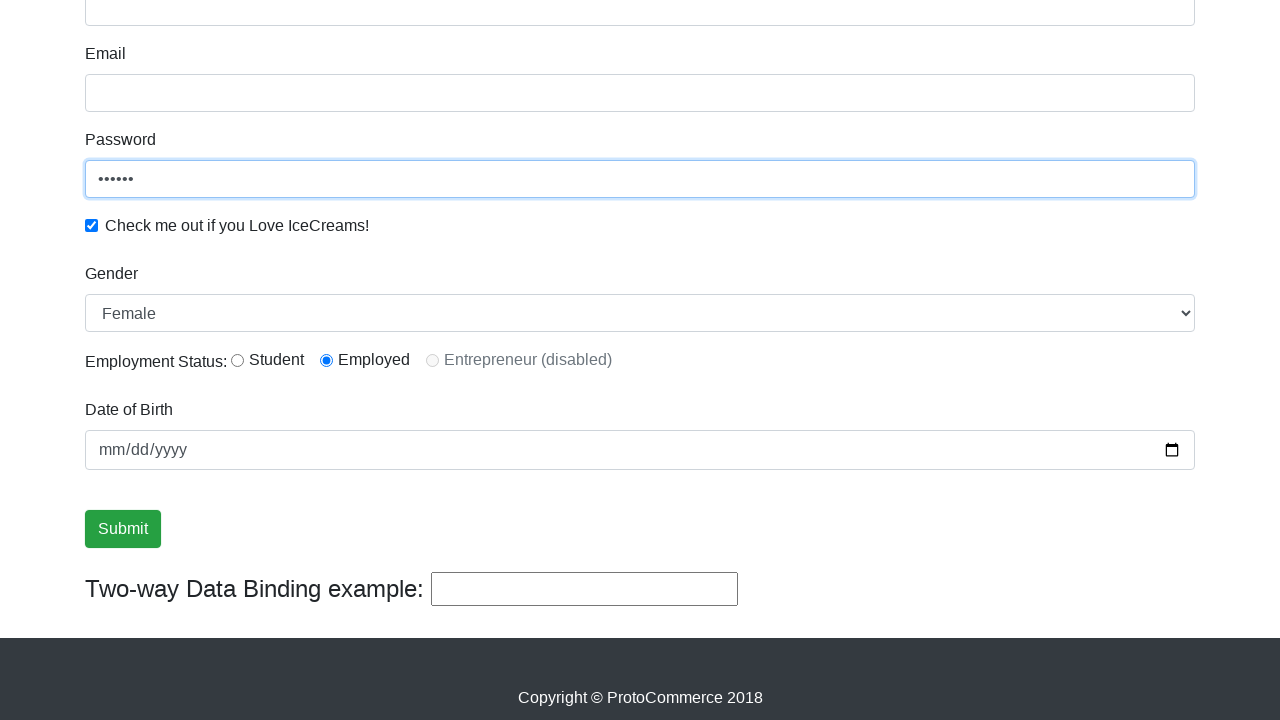

Form submission success message appeared
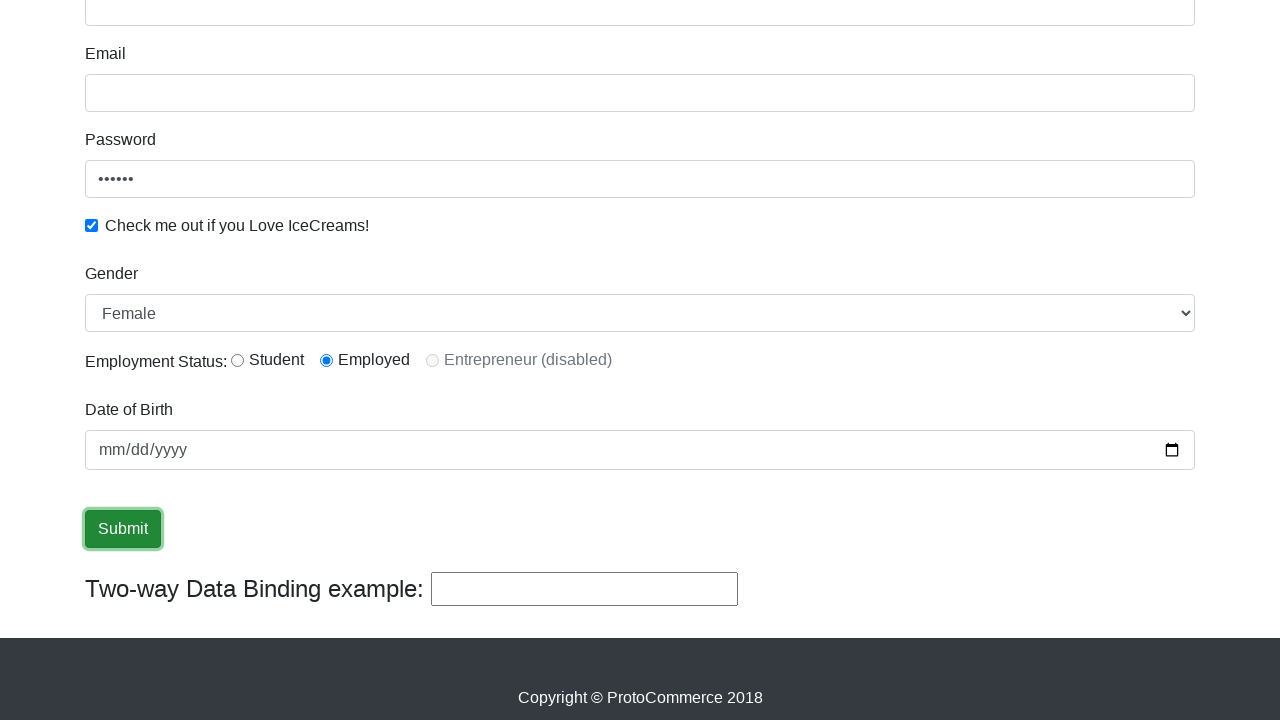

Clicked Shop navigation link at (349, 28) on internal:role=link[name="Shop"i]
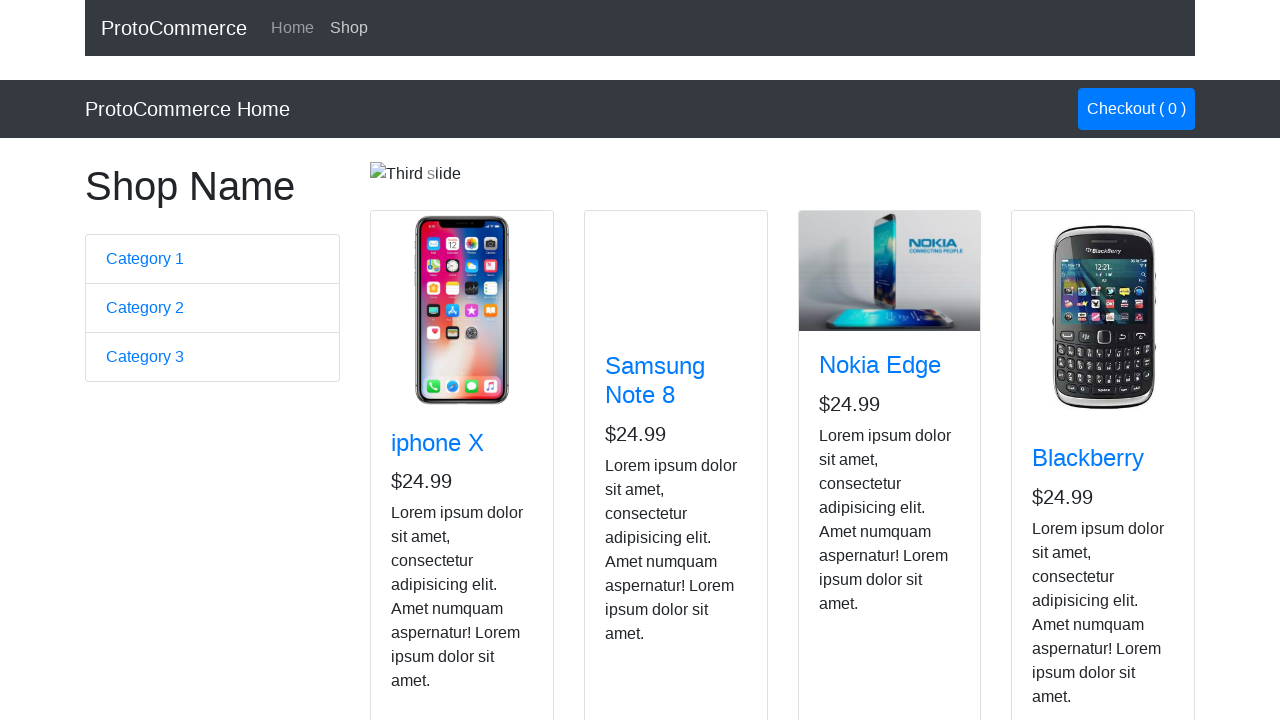

Added Nokia Edge product to cart at (854, 528) on app-card >> internal:has-text="Nokia Edge"i >> internal:role=button
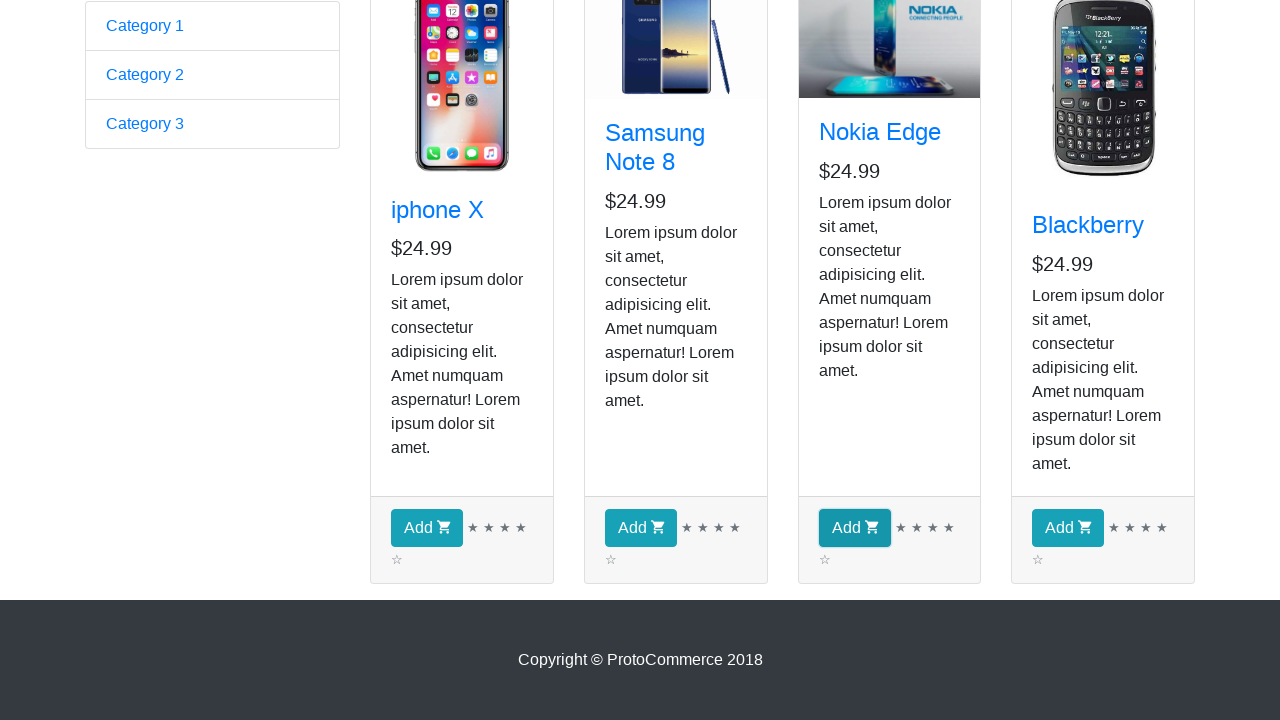

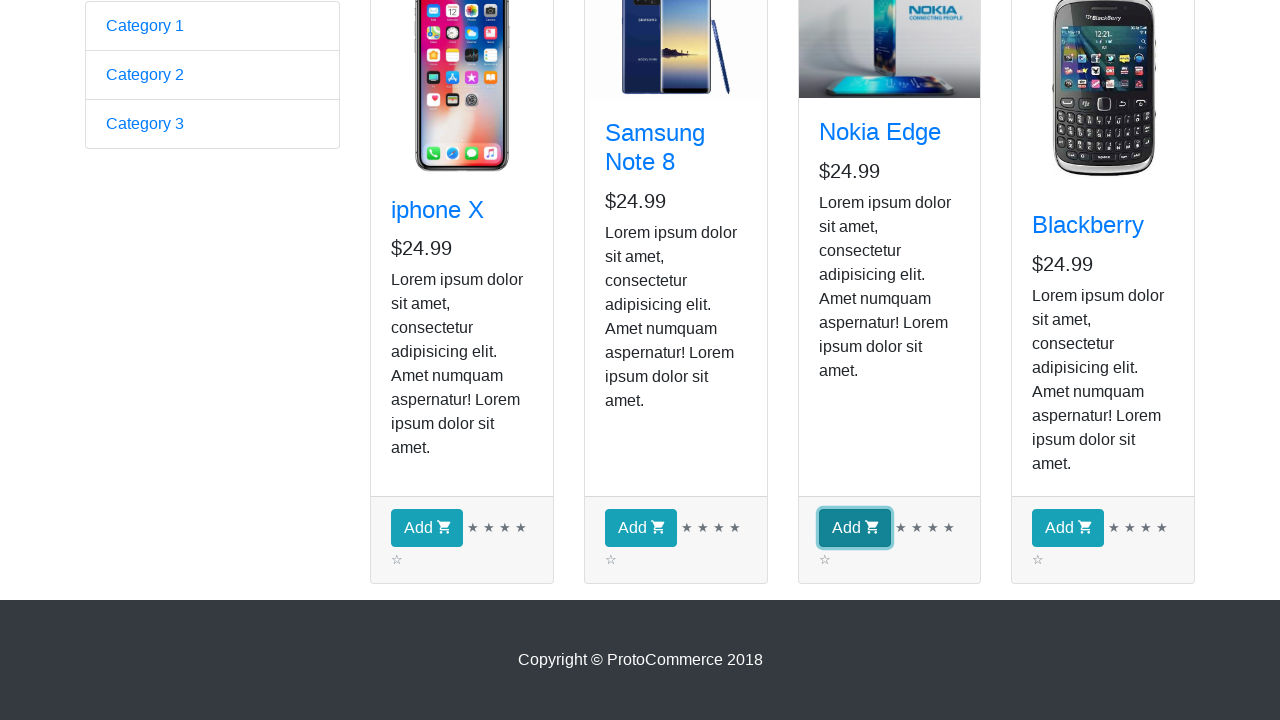